Tests date picker by opening it, clicking next month arrow, and selecting a specific date.

Starting URL: https://demoqa.com/date-picker

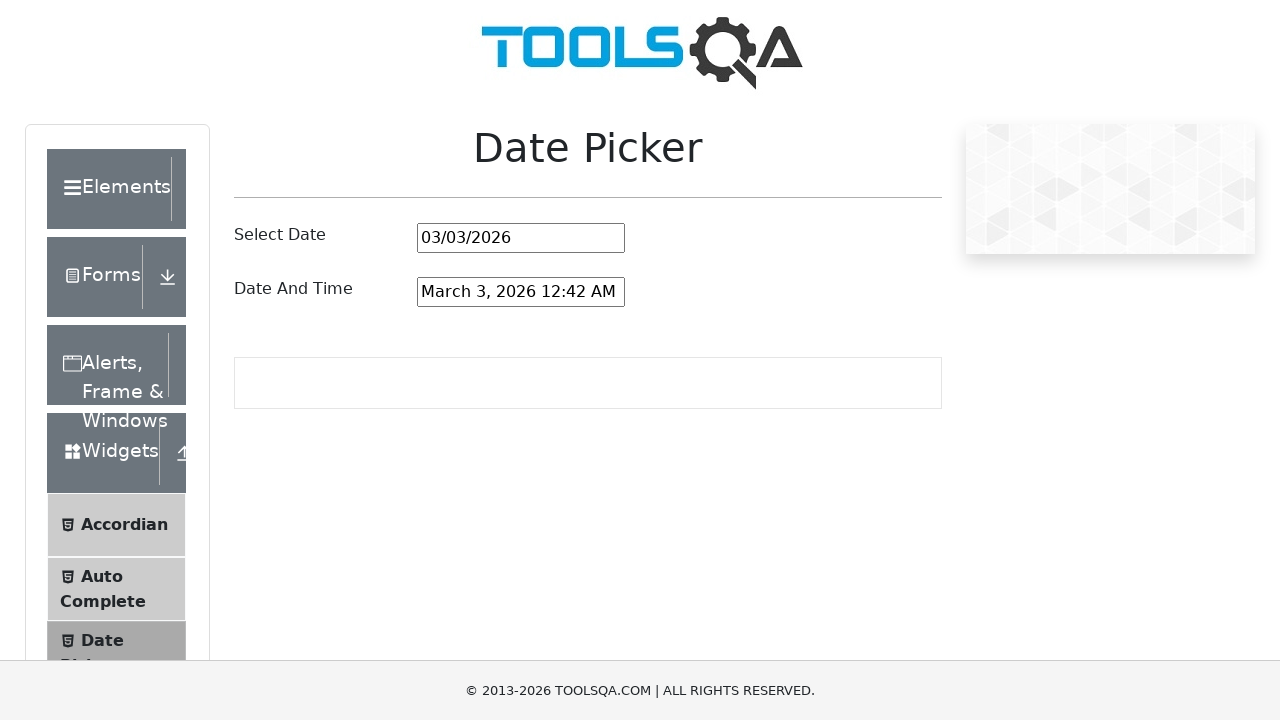

Clicked on date picker input field to open date picker at (521, 238) on #datePickerMonthYearInput
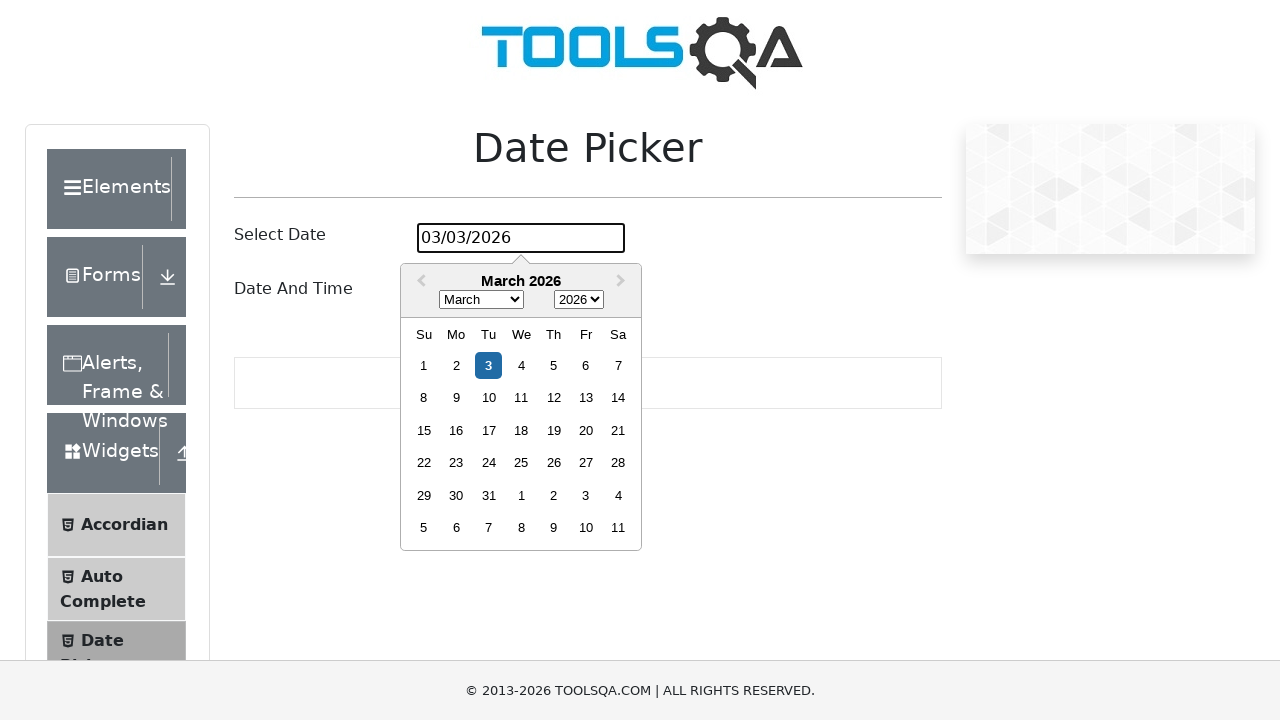

Clicked next month arrow to navigate to next month at (623, 282) on .react-datepicker__navigation--next
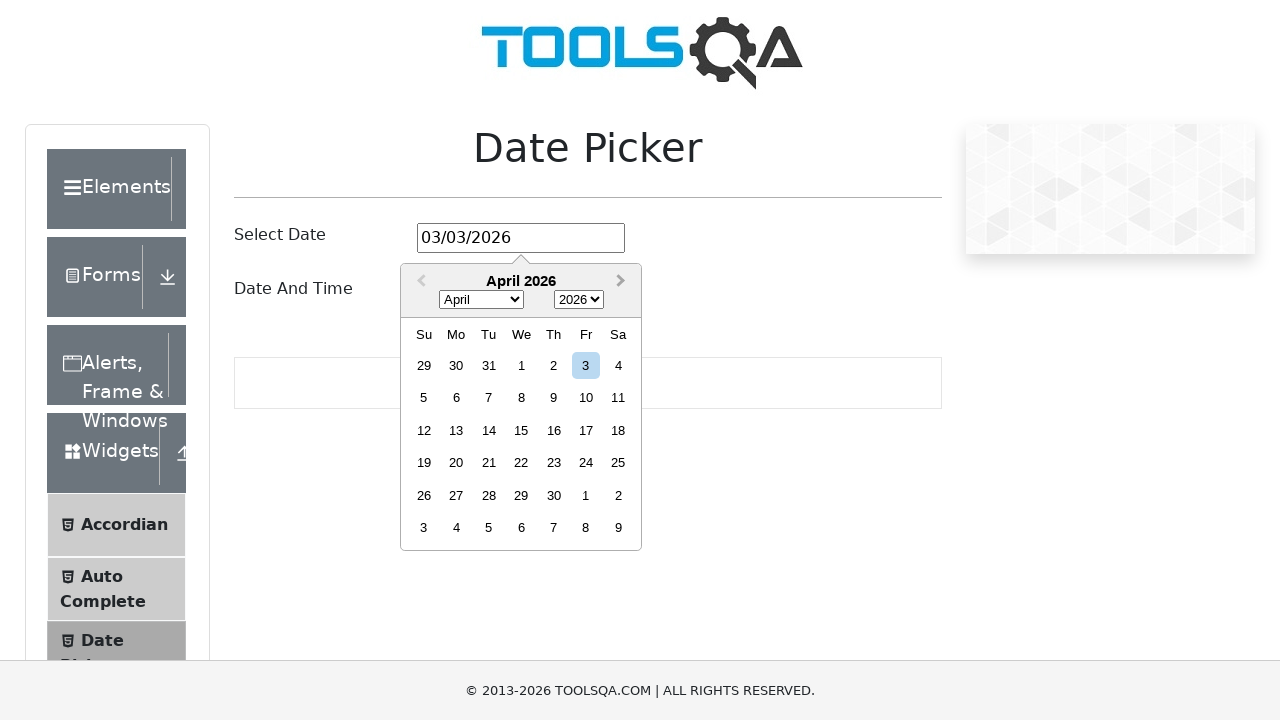

Selected day 24 from the date picker calendar at (586, 463) on .react-datepicker__day--024
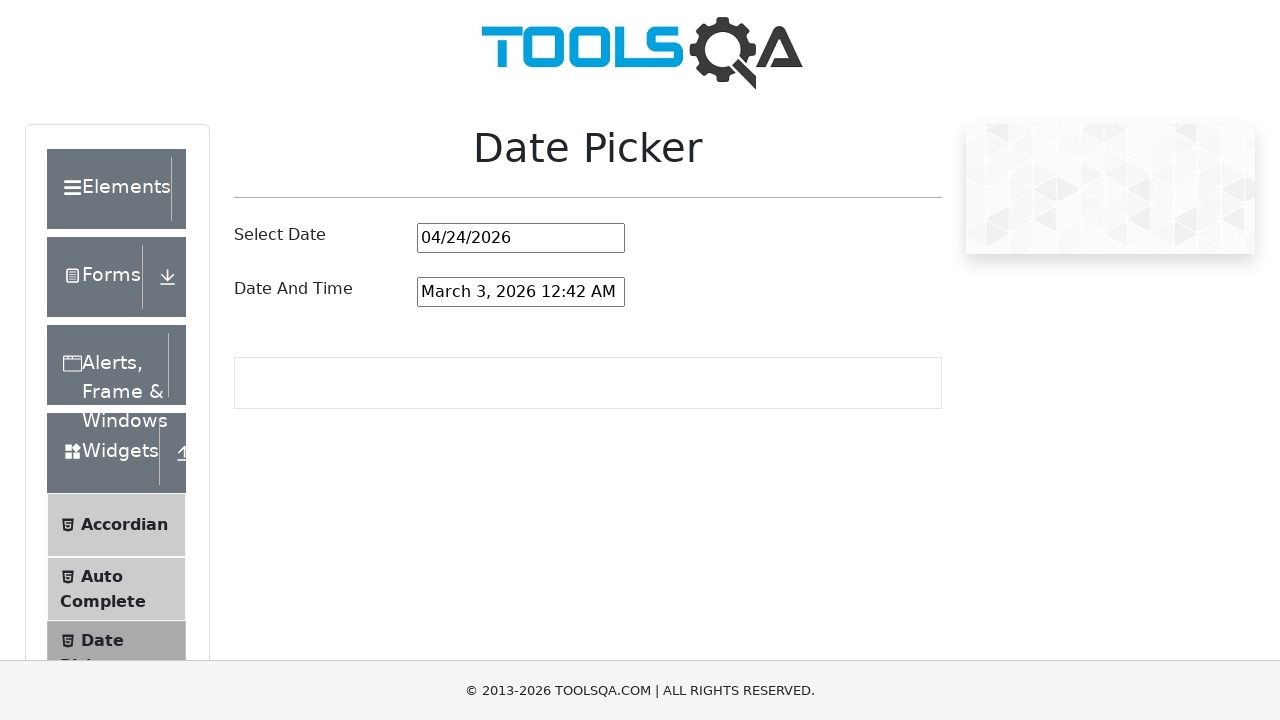

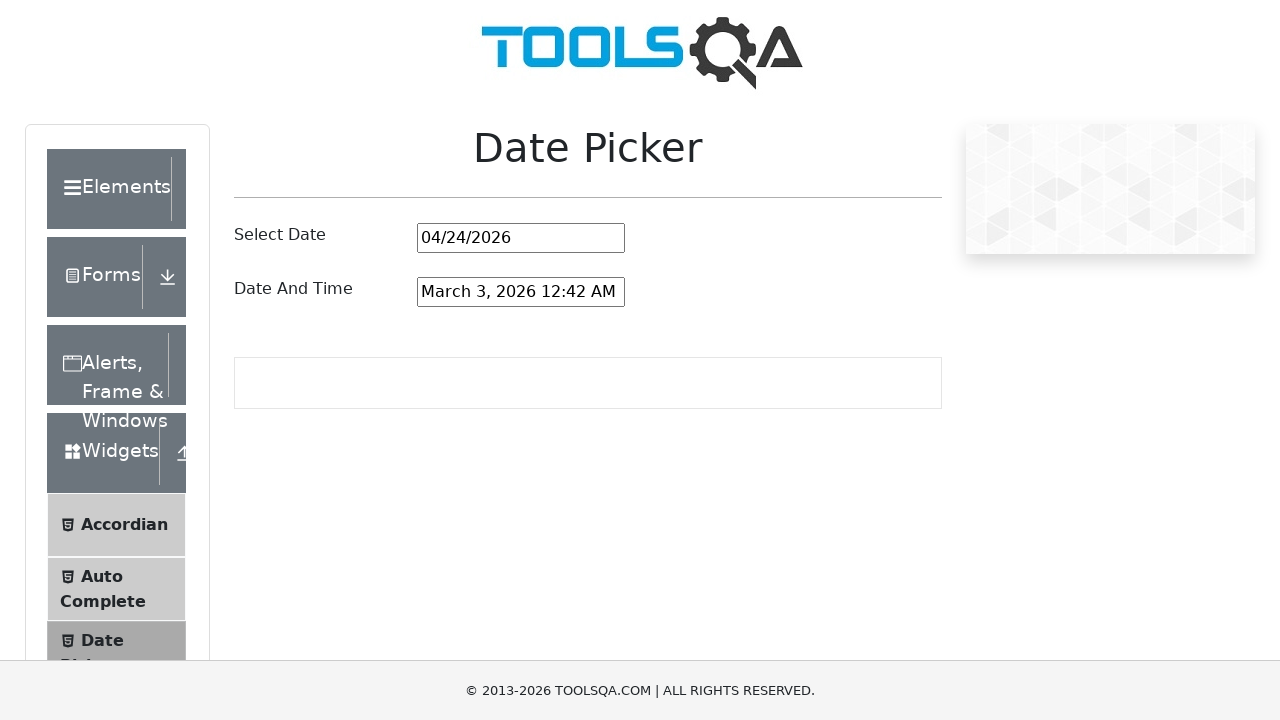